Navigates to the Rahul Shetty Academy dropdowns practice page to verify the page loads successfully.

Starting URL: https://rahulshettyacademy.com/dropdownsPractise/

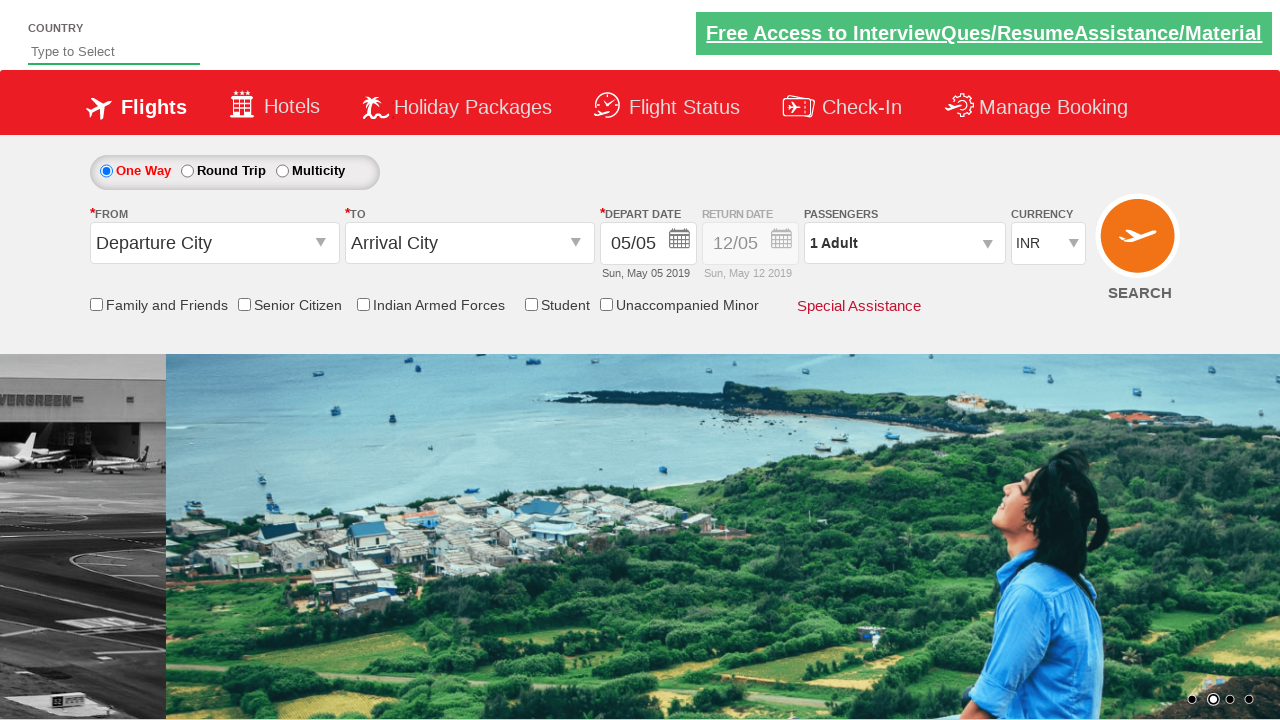

Waited for page DOM to be fully loaded
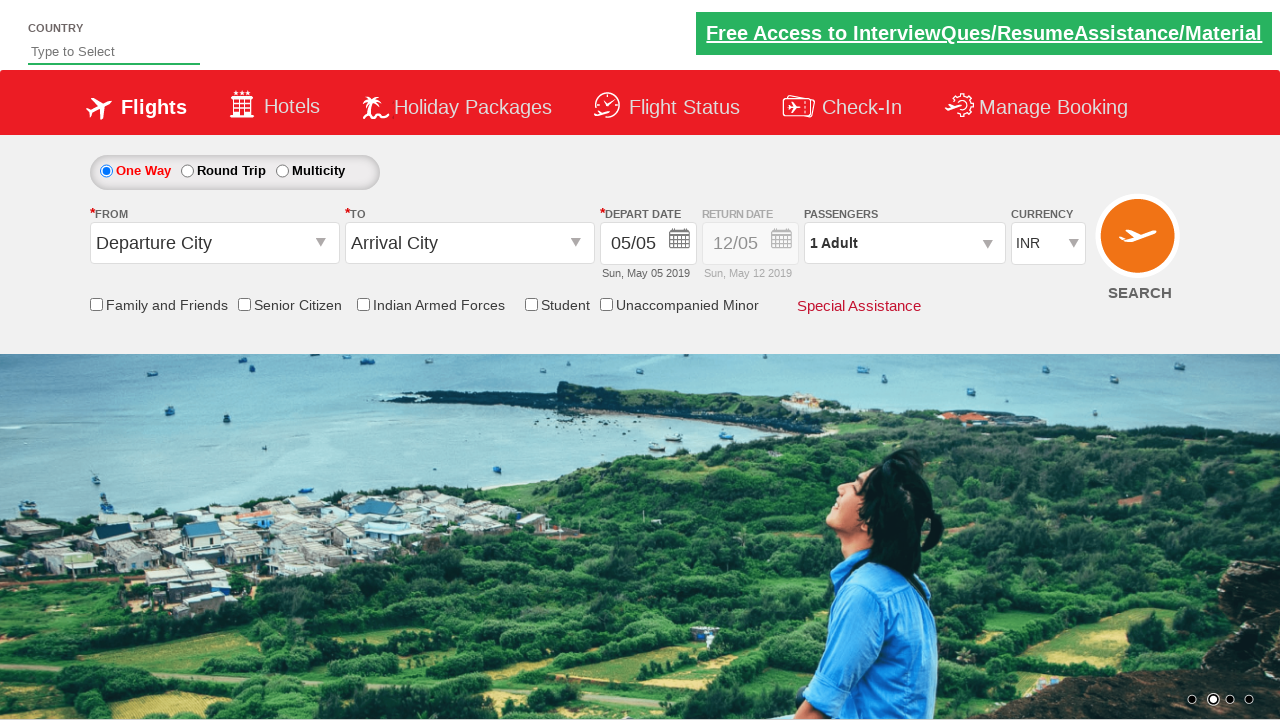

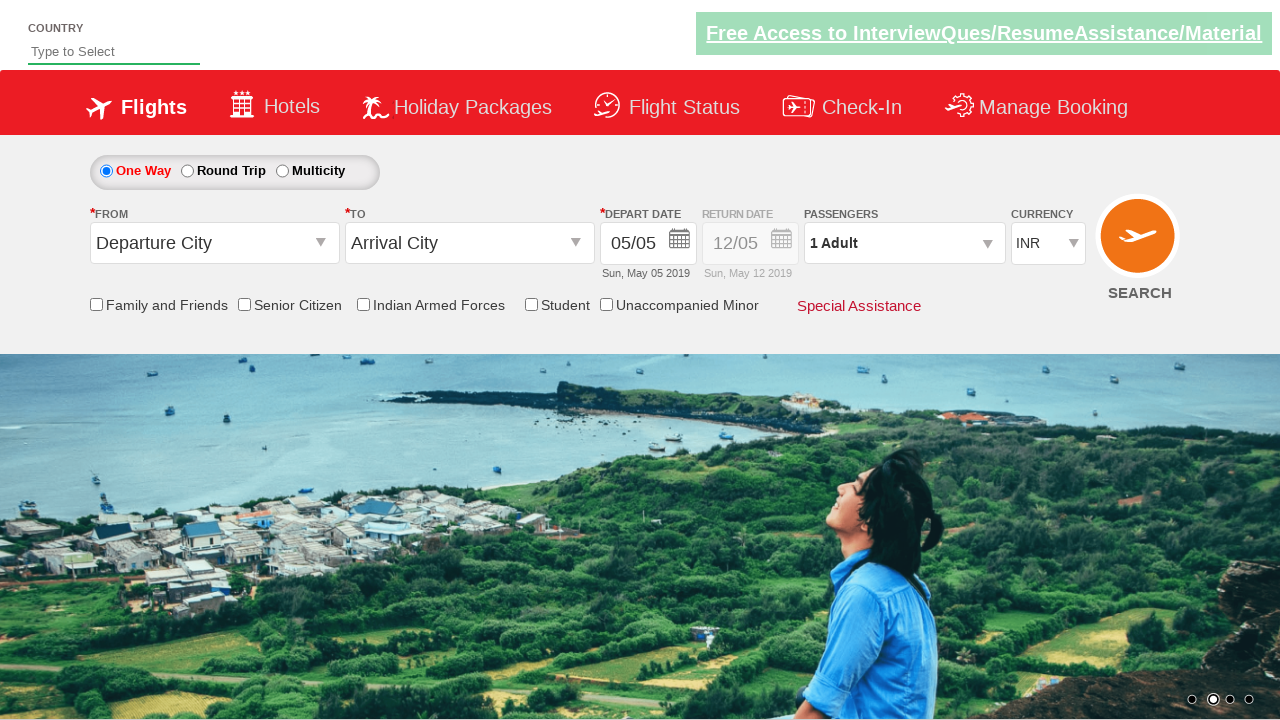